Tests the product review functionality by navigating to a product, selecting a 5-star rating, and submitting a review comment with author name and email.

Starting URL: http://practice.automationtesting.in/

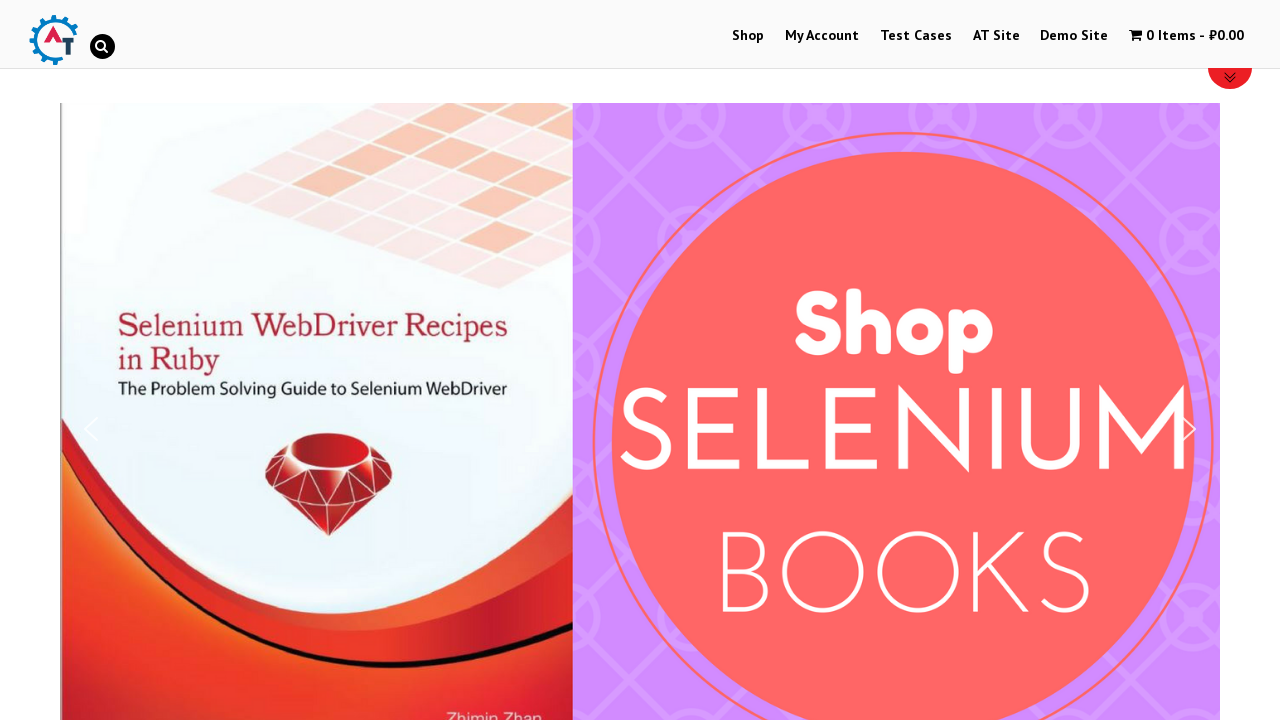

Scrolled down 600px to view products
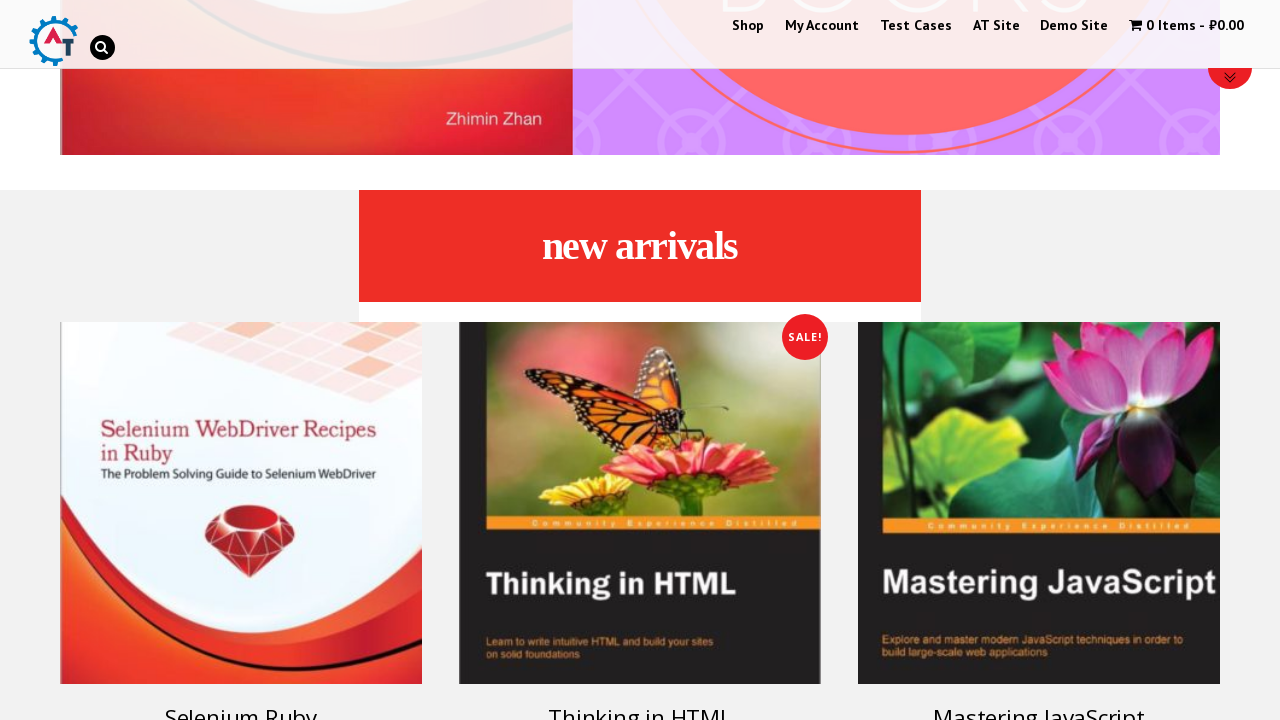

Clicked on product book at (241, 702) on xpath=//*[@id="text-22-sub_row_1-0-2-0-0"]/div/ul/li/a[1]/h3
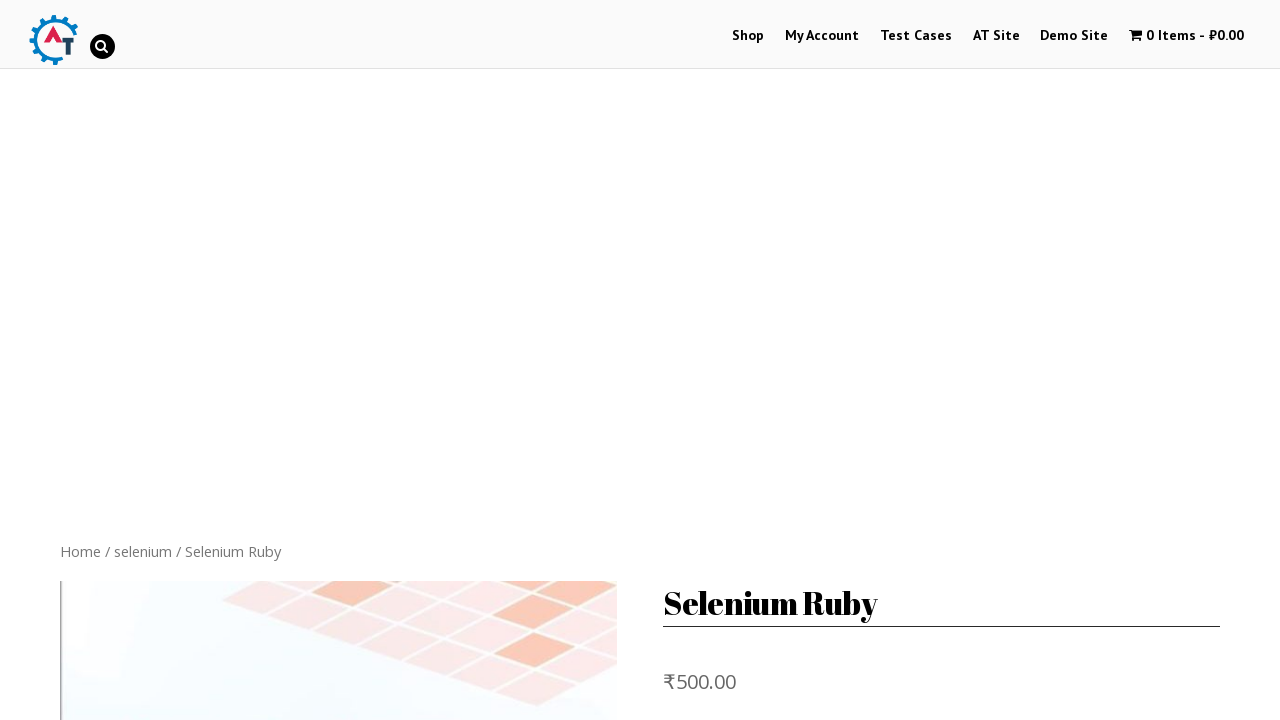

Clicked on Reviews tab at (309, 360) on xpath=//*[@id="product-160"]/div[3]/ul/li[2]/a
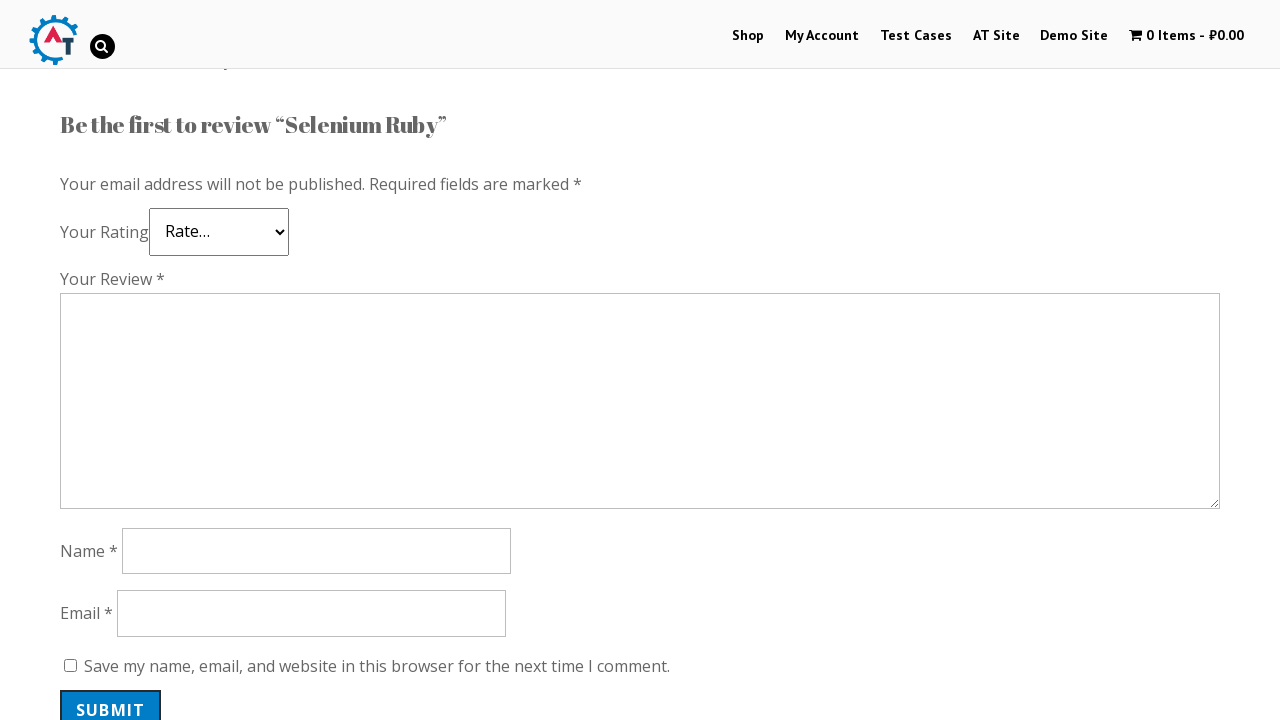

Selected 5-star rating at (132, 244) on .star-5
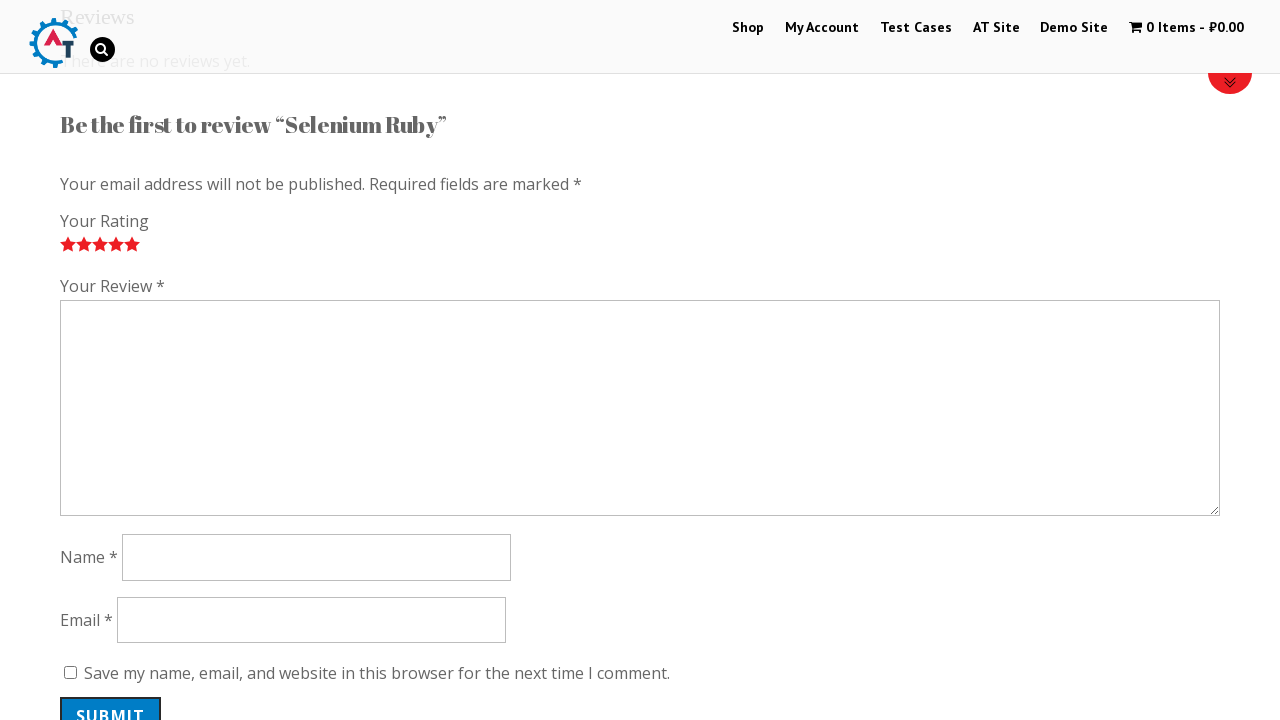

Filled comment field with 'Nice book!' on #comment
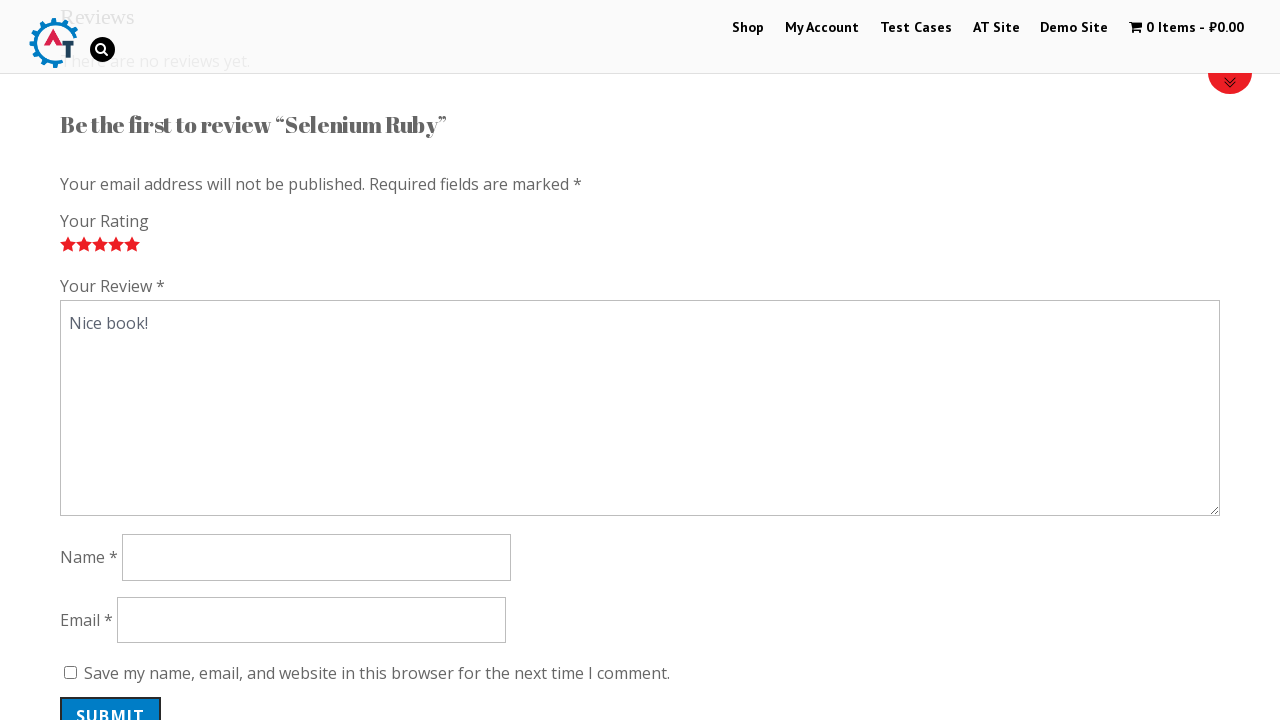

Filled author name field with 'TestReviewer' on #author
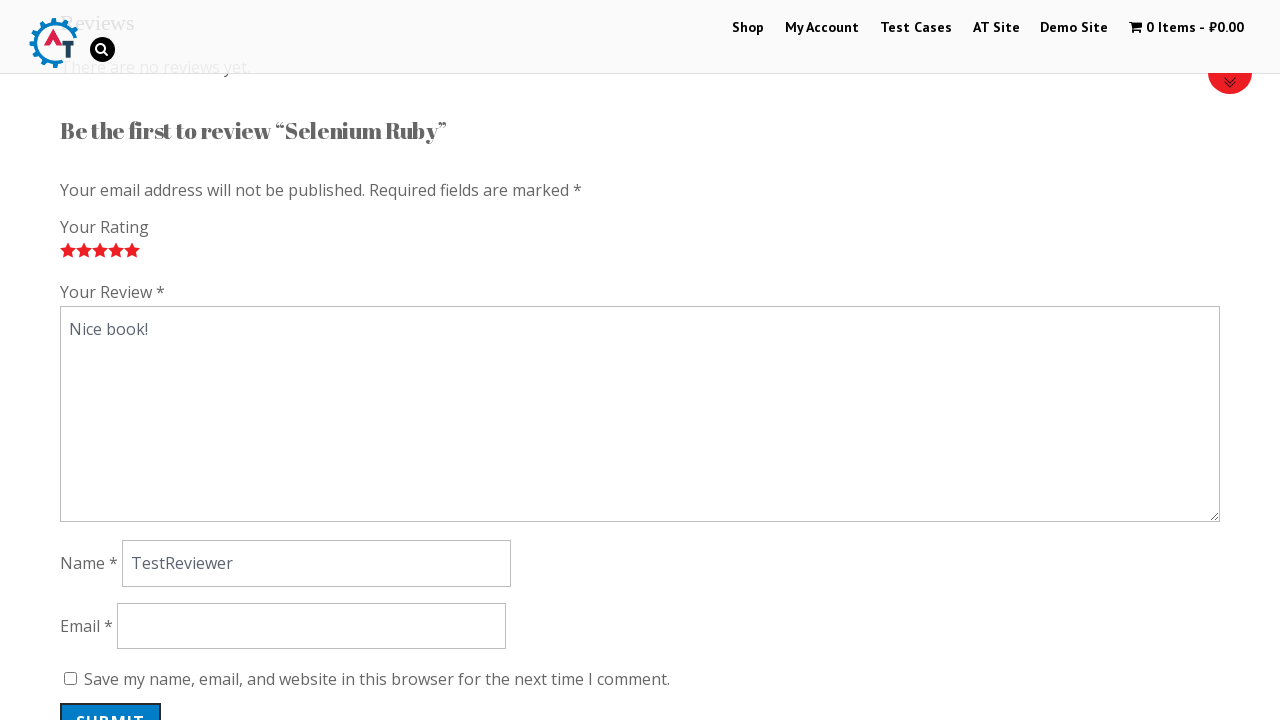

Filled email field with 'reviewer2024@example.com' on #email
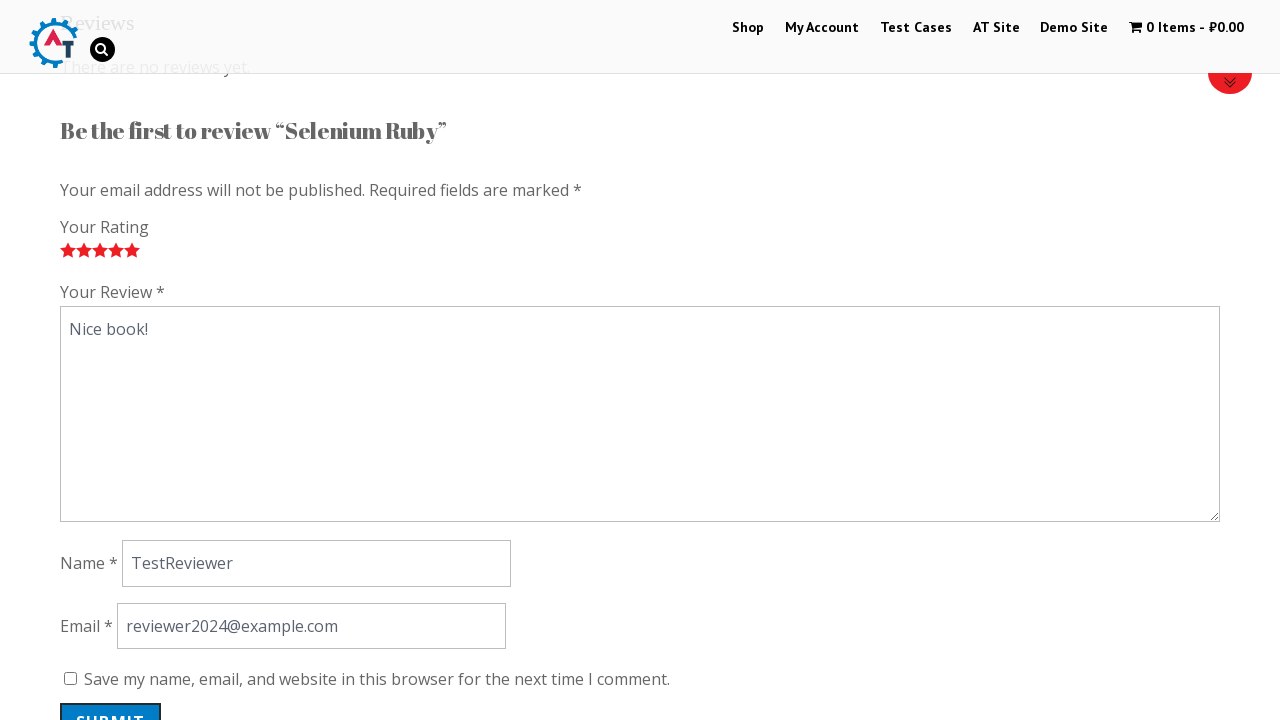

Submitted the product review at (111, 700) on #submit
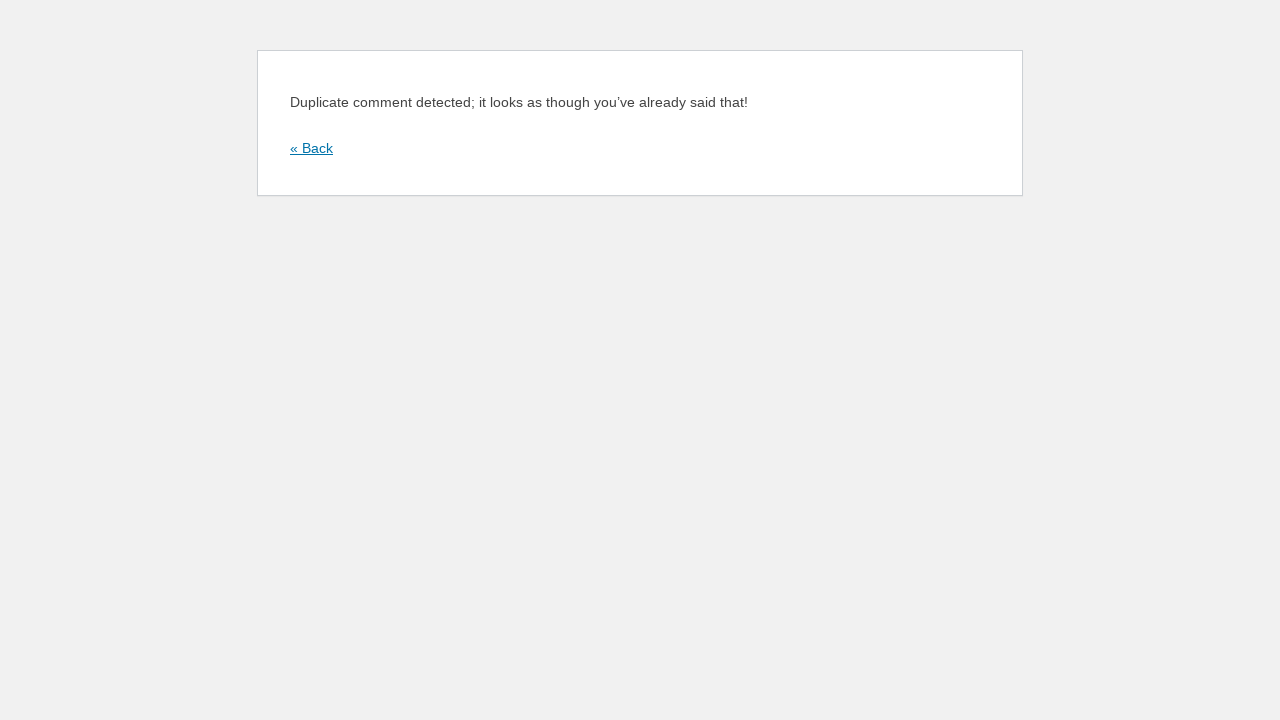

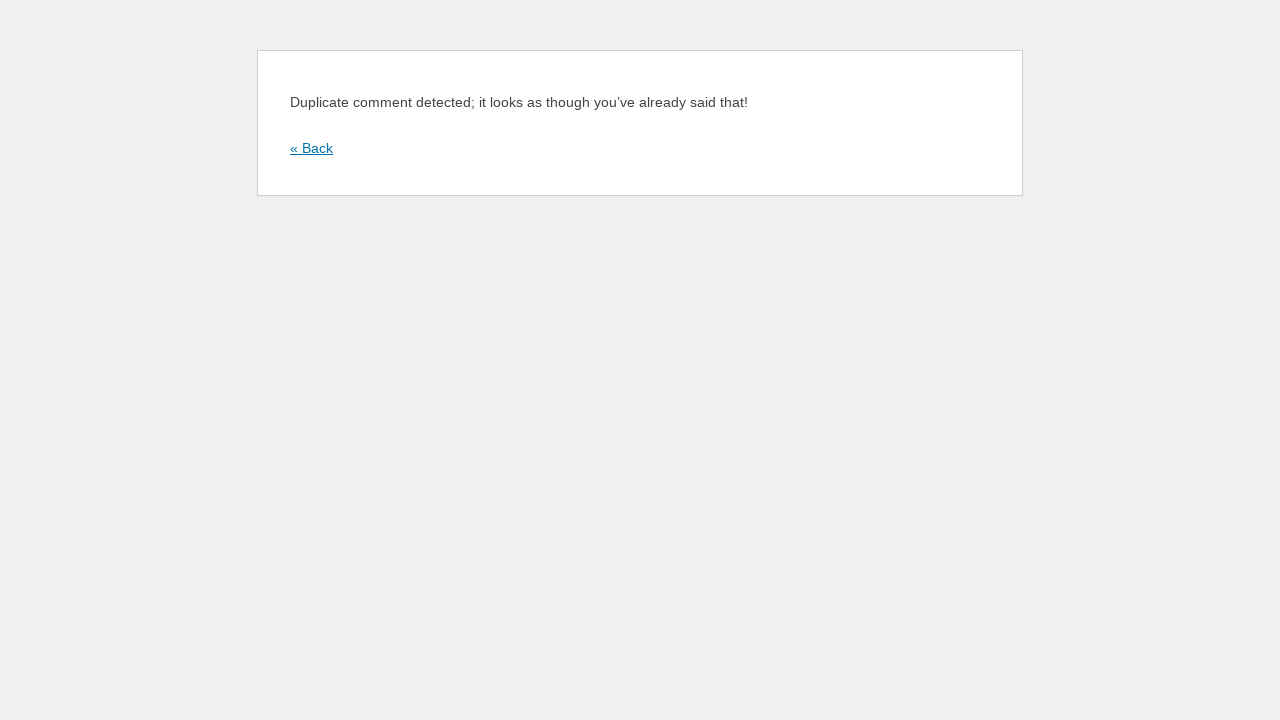